Tests navigating to the shop and selecting a product category from the sidebar

Starting URL: http://practice.automationtesting.in/my-account/

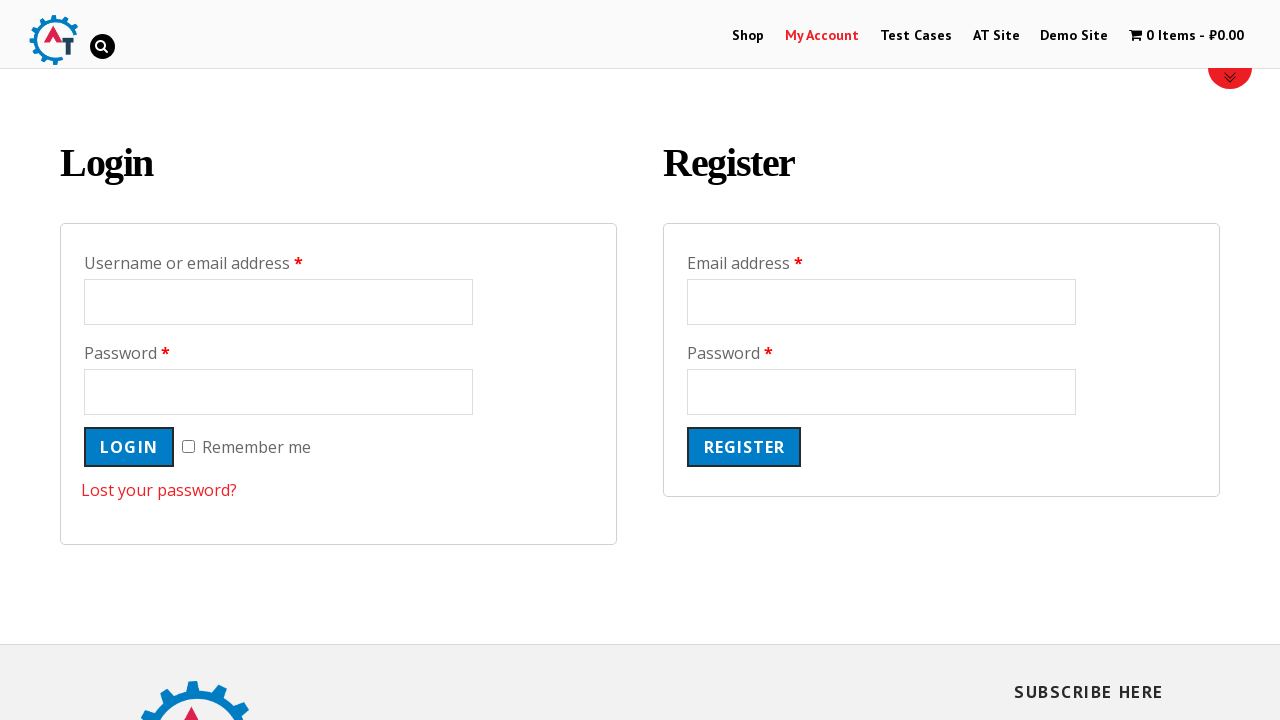

Clicked on Shop menu item at (748, 36) on xpath=//*[@id='menu-item-40']/a
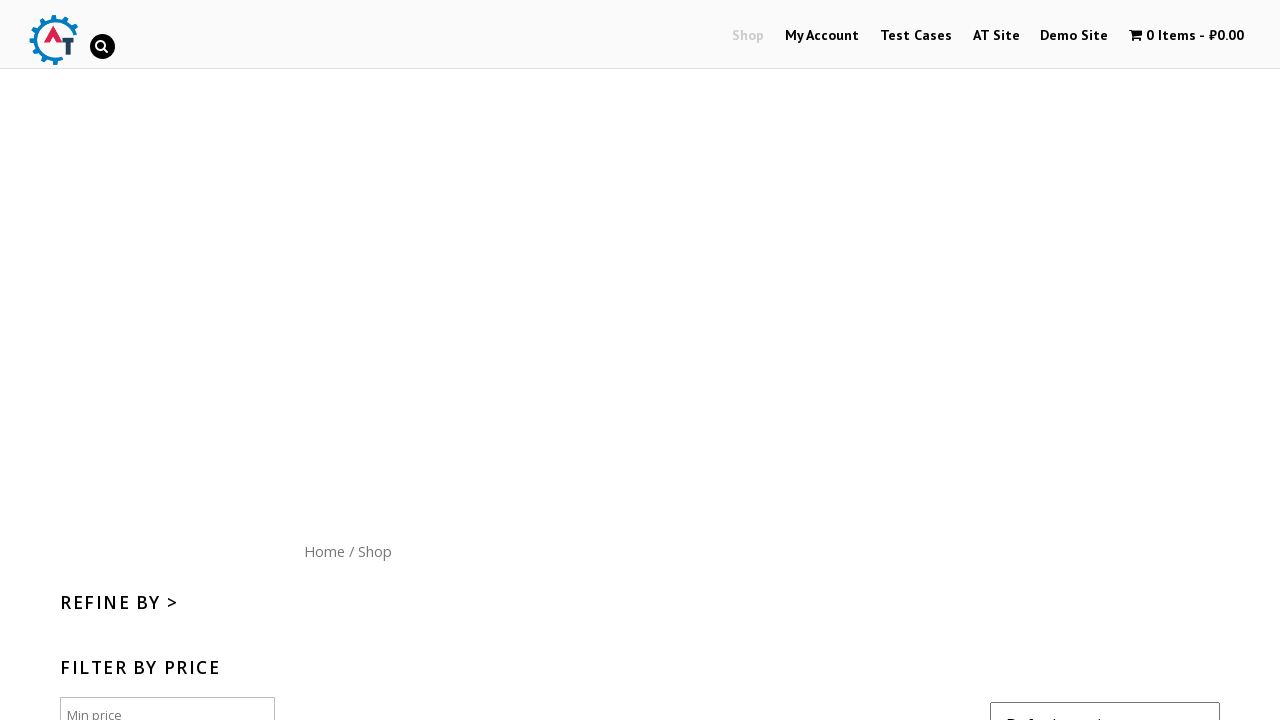

Product categories widget loaded
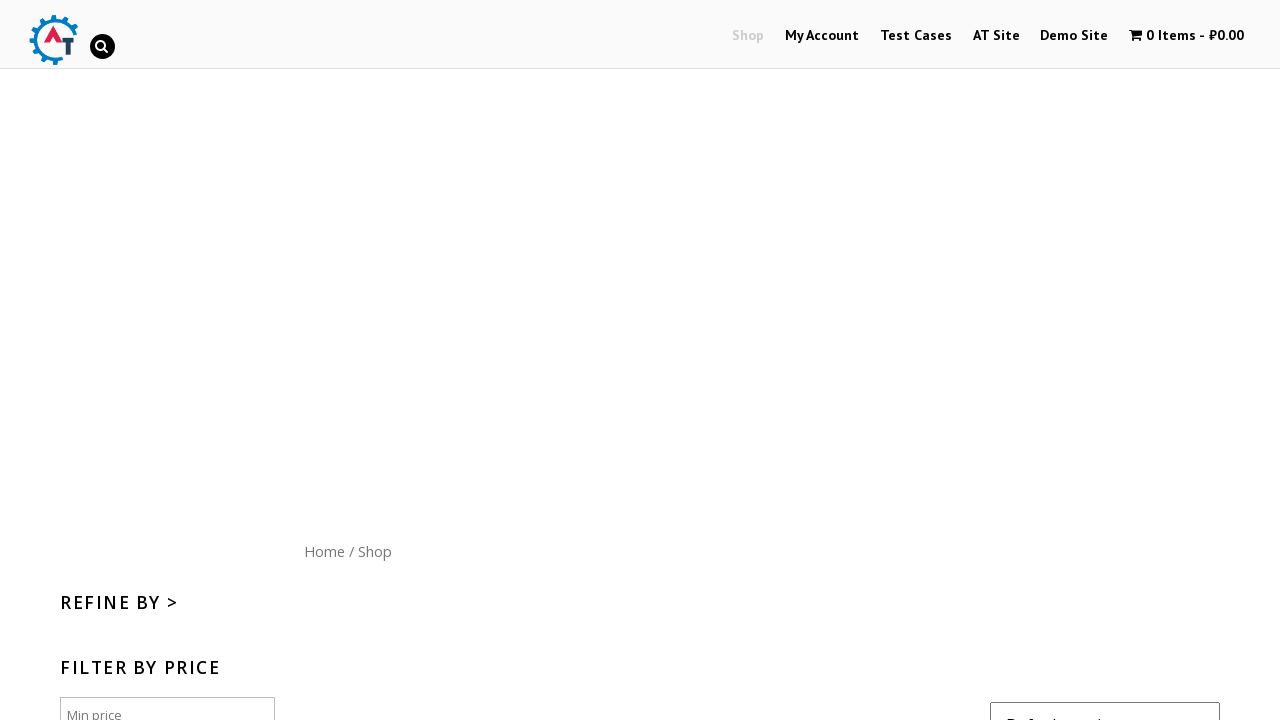

Located product categories list
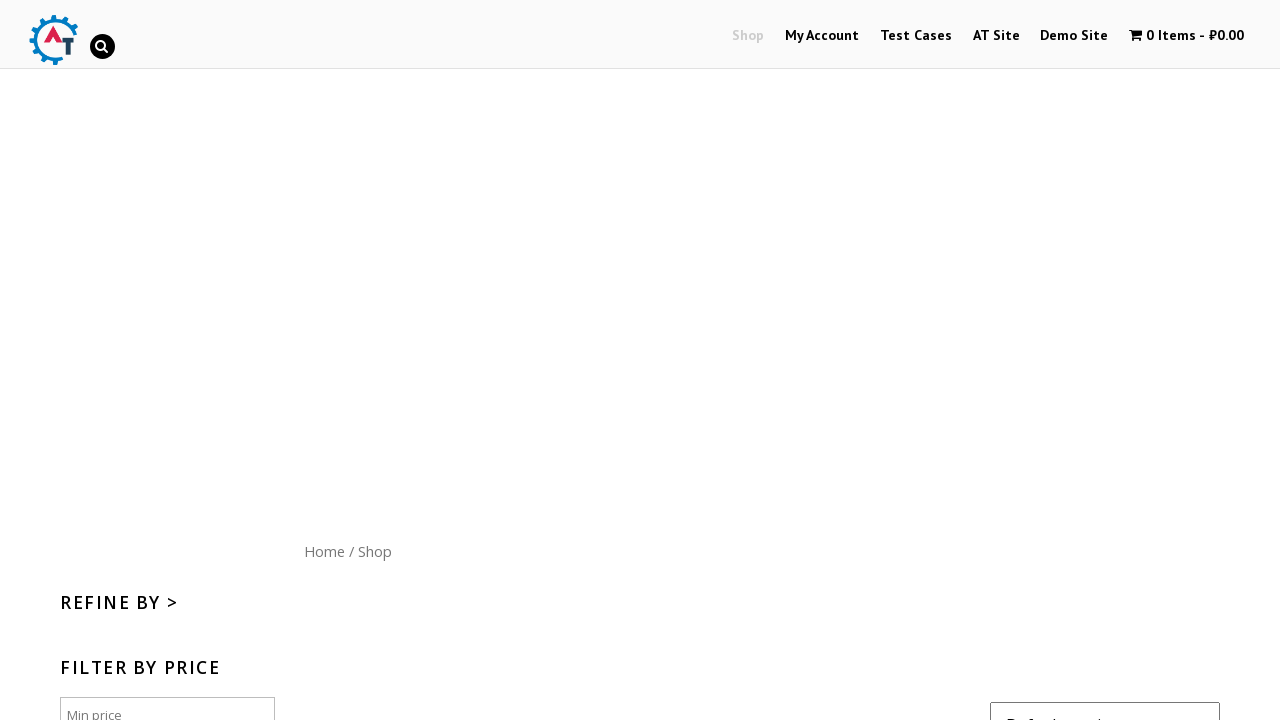

Found 4 product categories
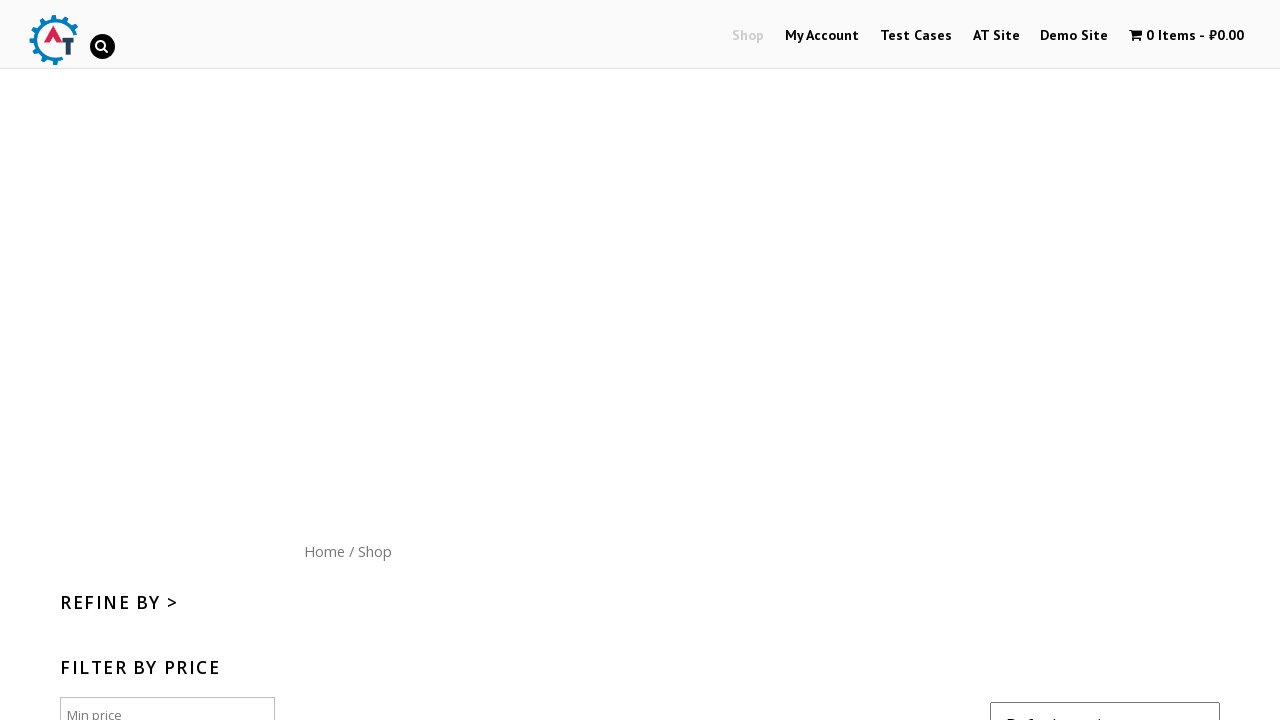

Clicked on 'selenium' category to select book at (167, 651) on #woocommerce_product_categories-2 li >> nth=3
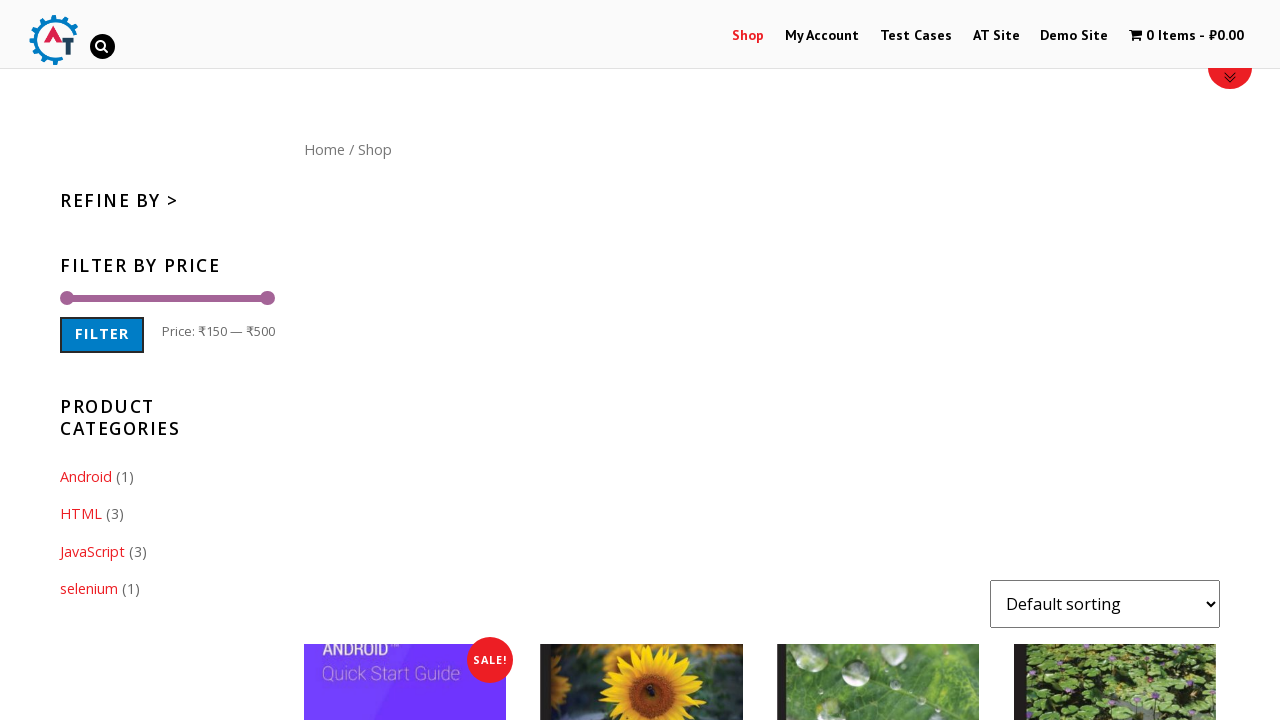

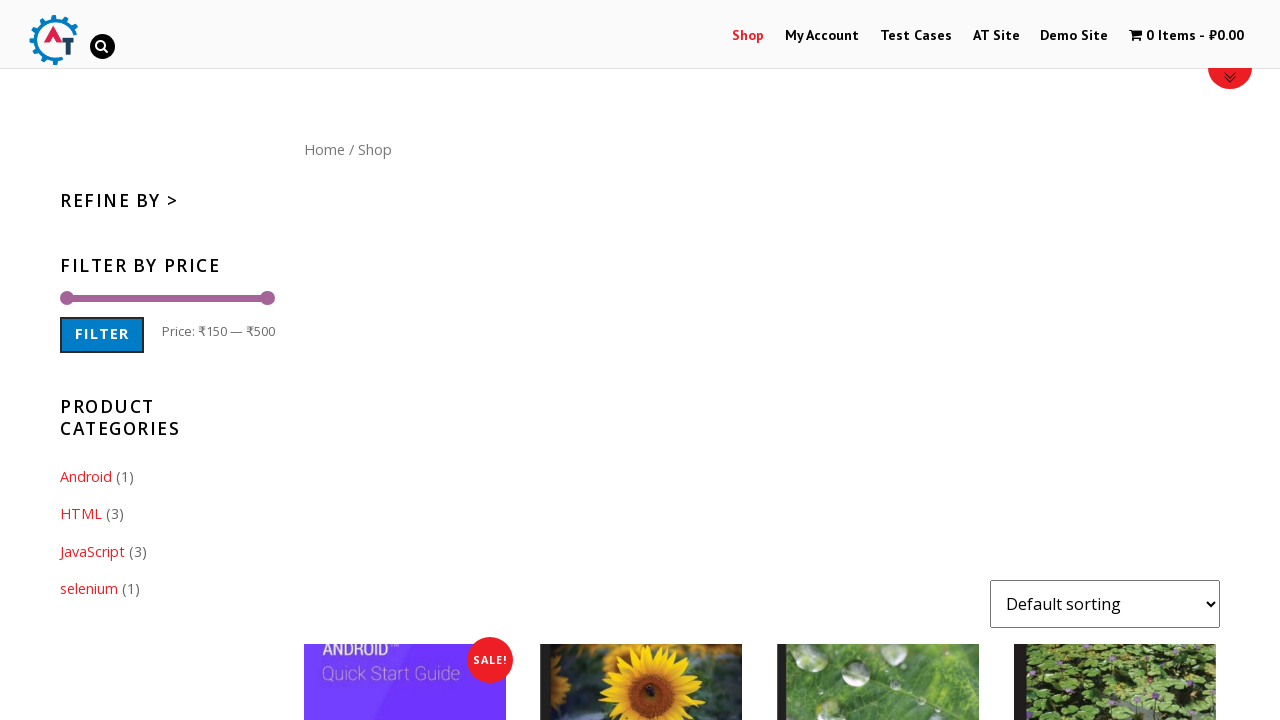